Tests that changing API version in the request URL field updates the version dropdown

Starting URL: https://developer.microsoft.com/en-us/graph/graph-explorer

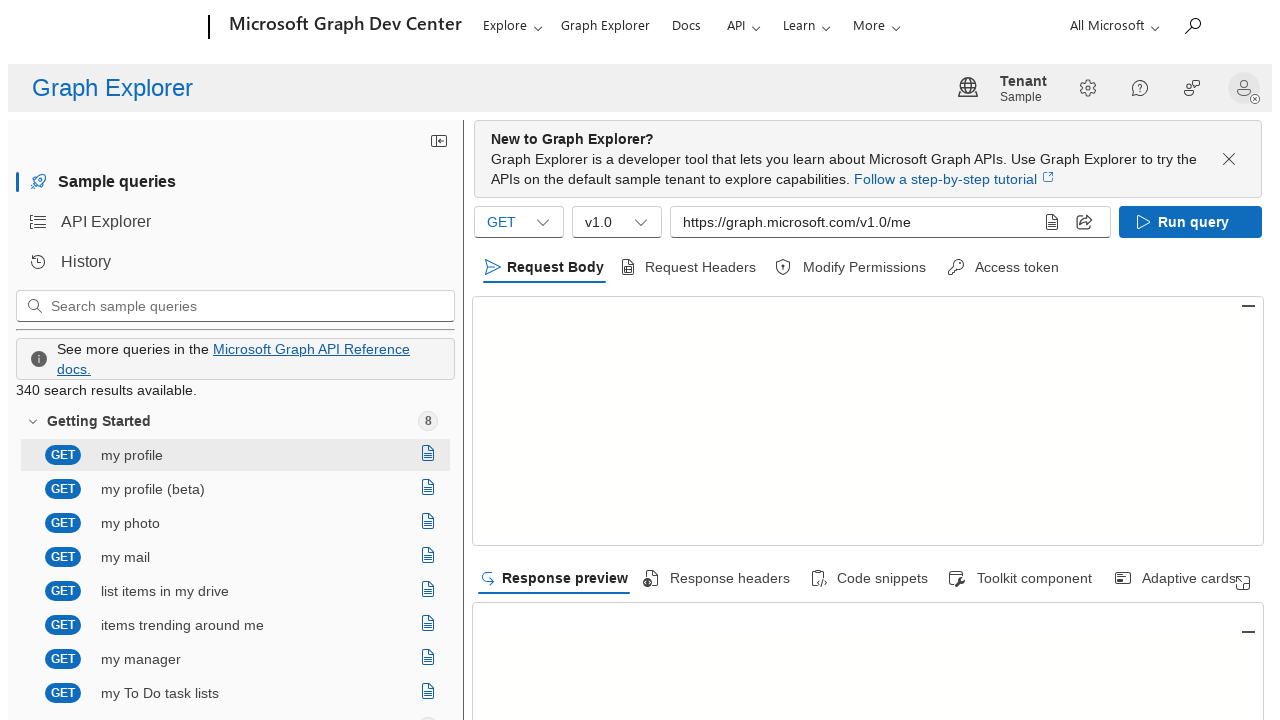

Filled request URL field with beta version endpoint on [aria-label="Query sample input"]
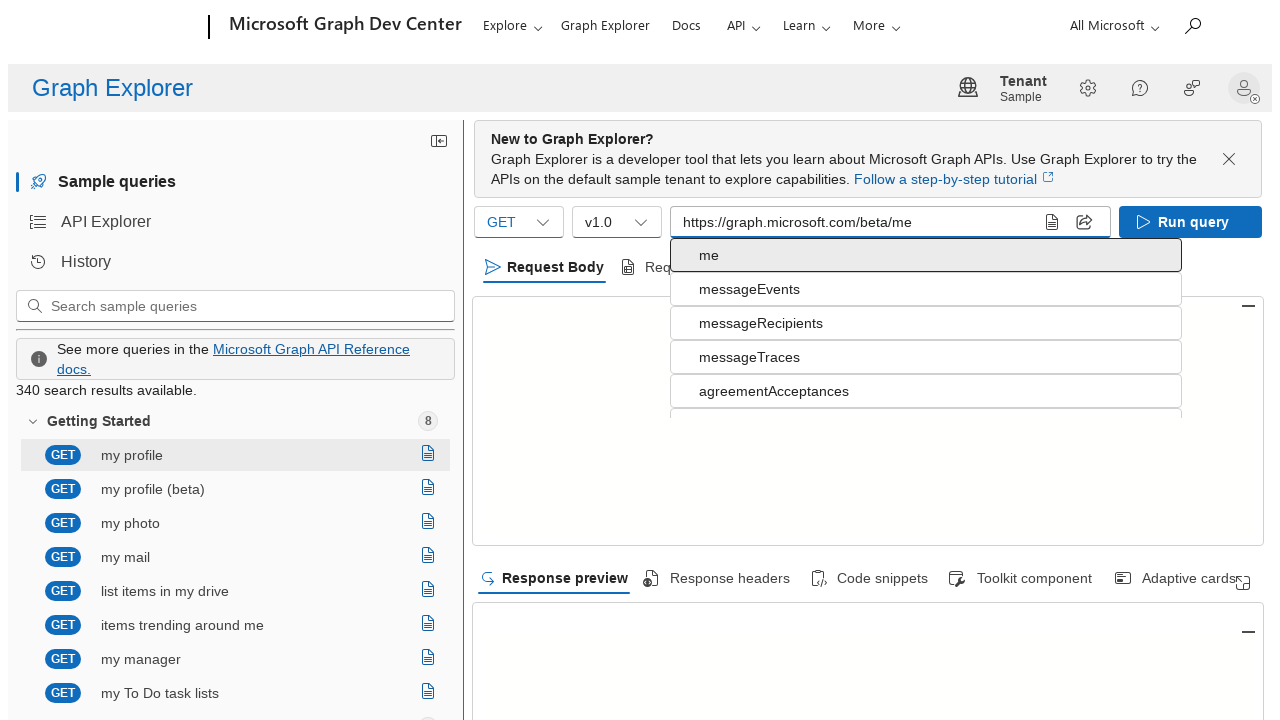

Changed request URL field to v1.0 version endpoint on [aria-label="Query sample input"]
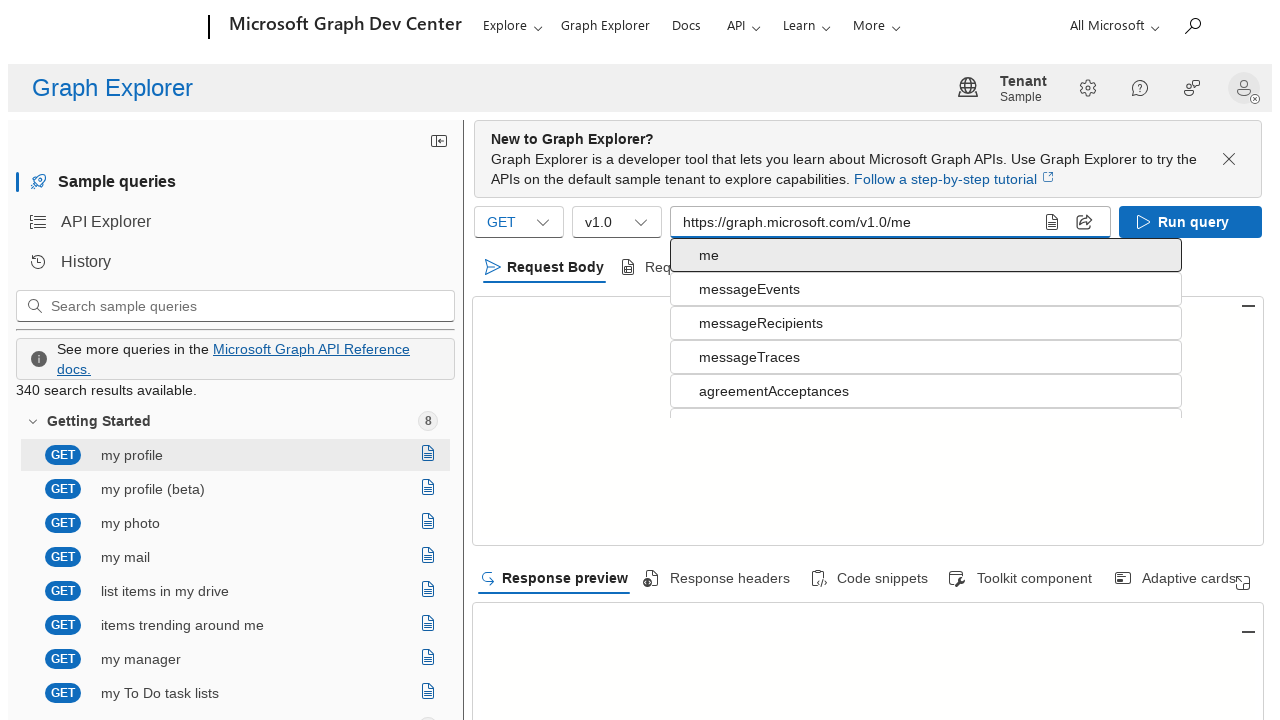

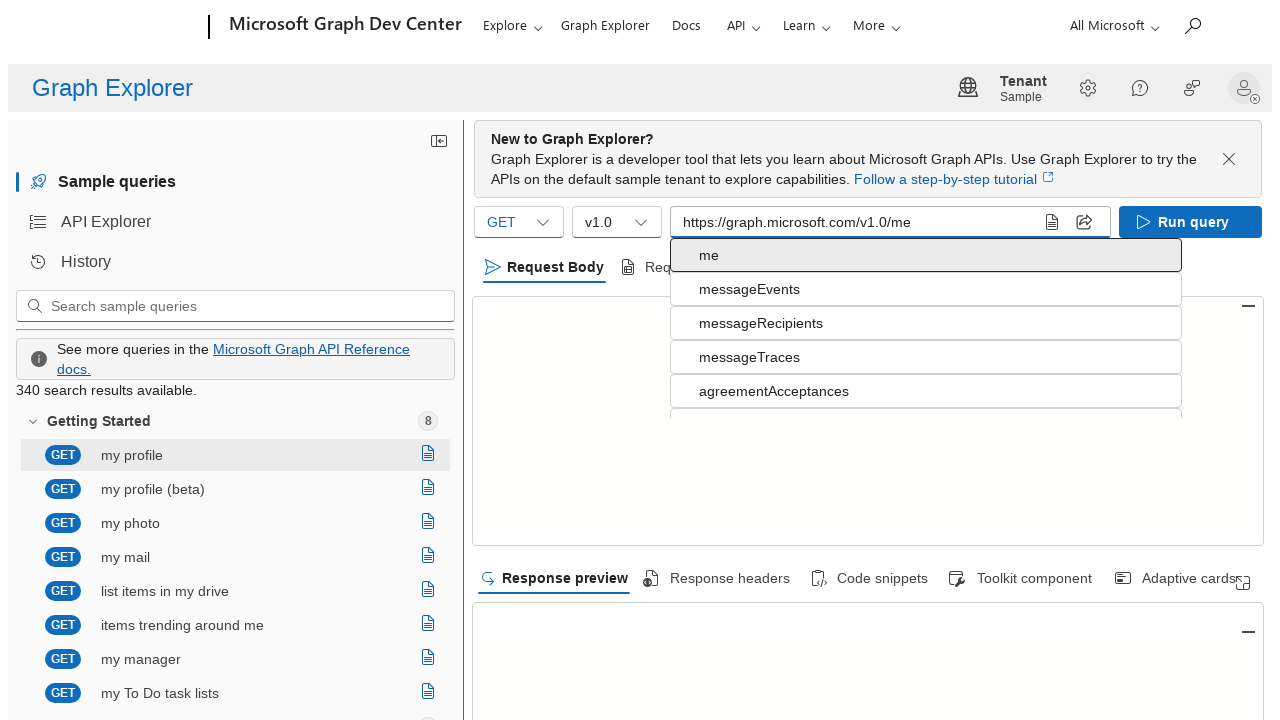